Tests basic search functionality on LambdaTest e-commerce playground by entering a search term "iphone" and clicking the submit button

Starting URL: https://ecommerce-playground.lambdatest.io/

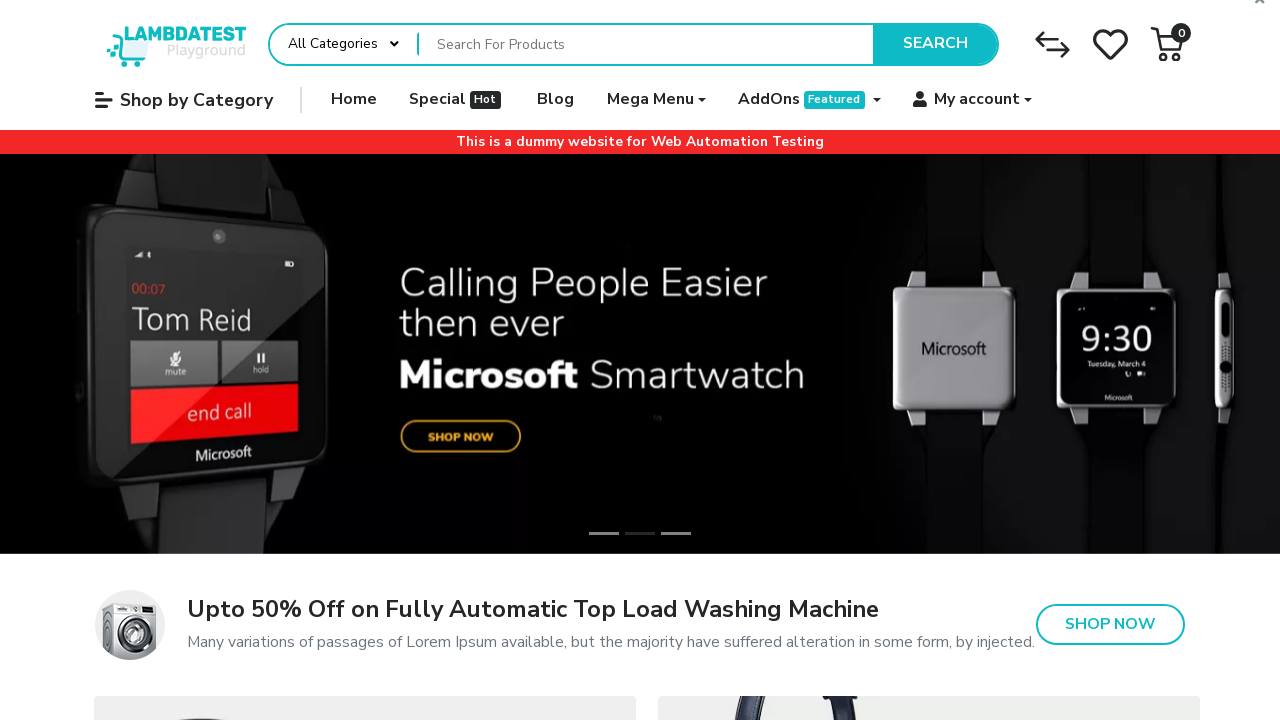

Filled search box with 'iphone' on input[name='search']
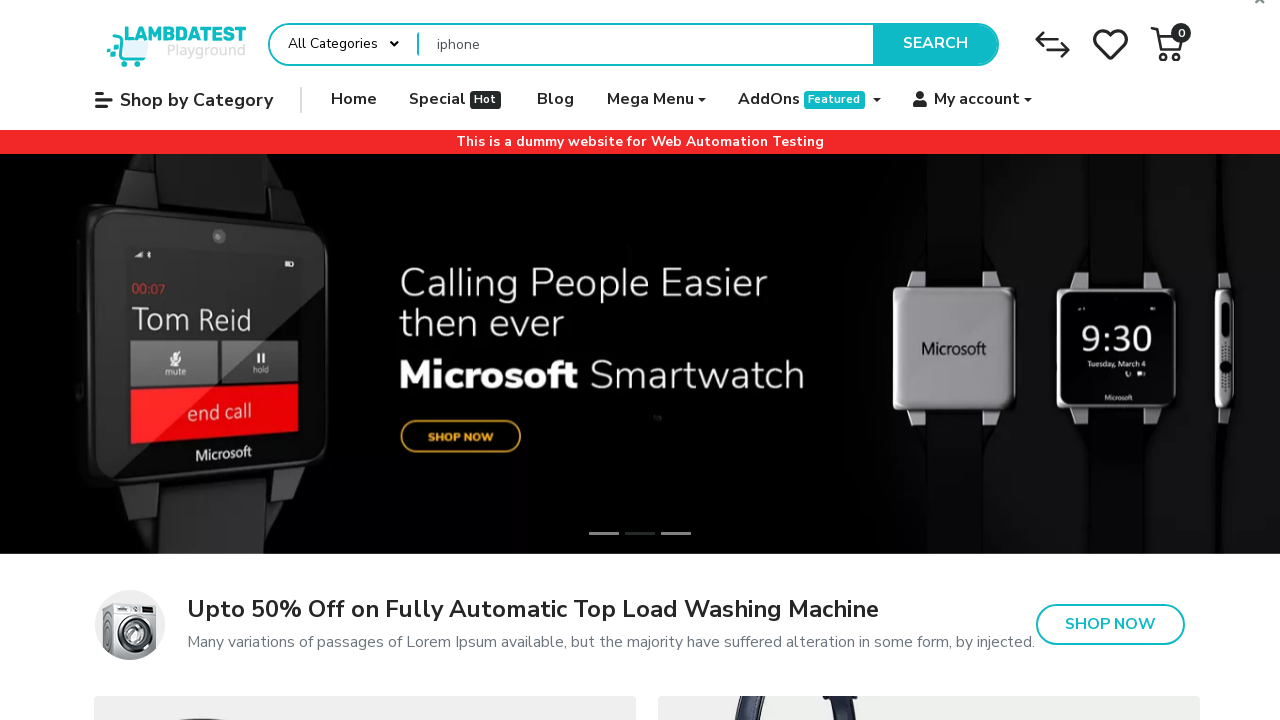

Clicked search submit button at (935, 44) on button[type='submit']
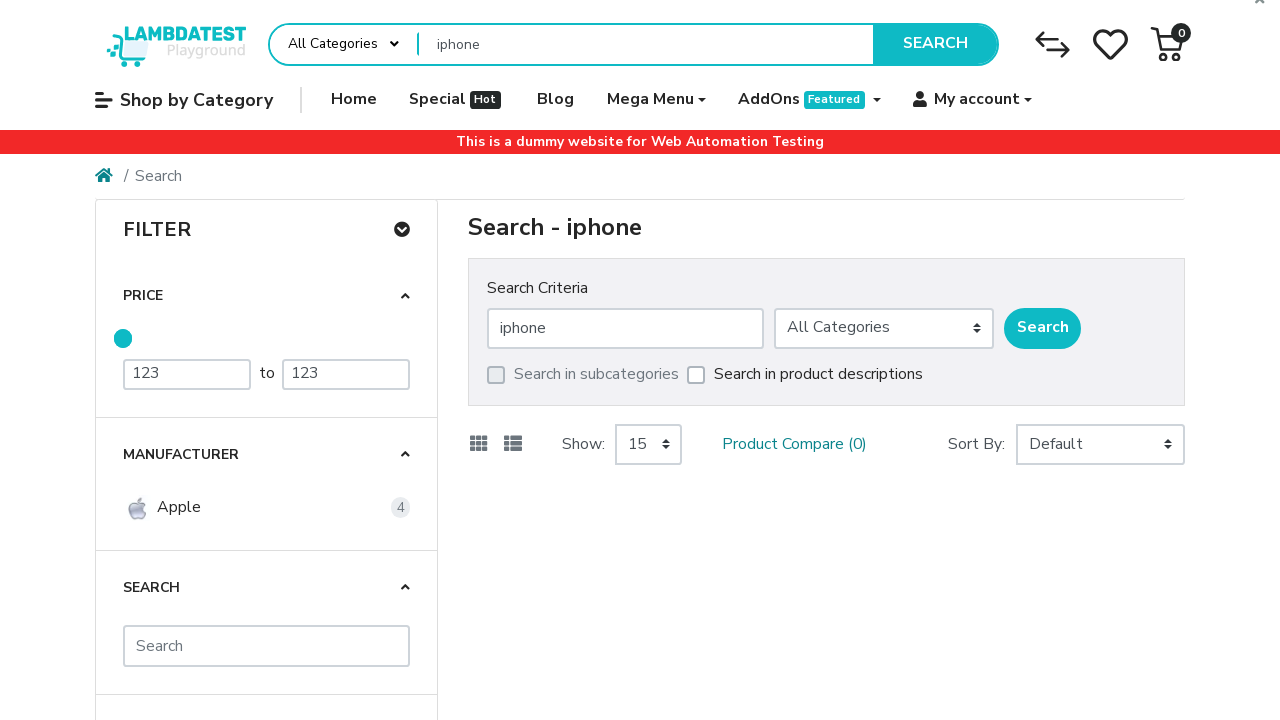

Search results loaded successfully
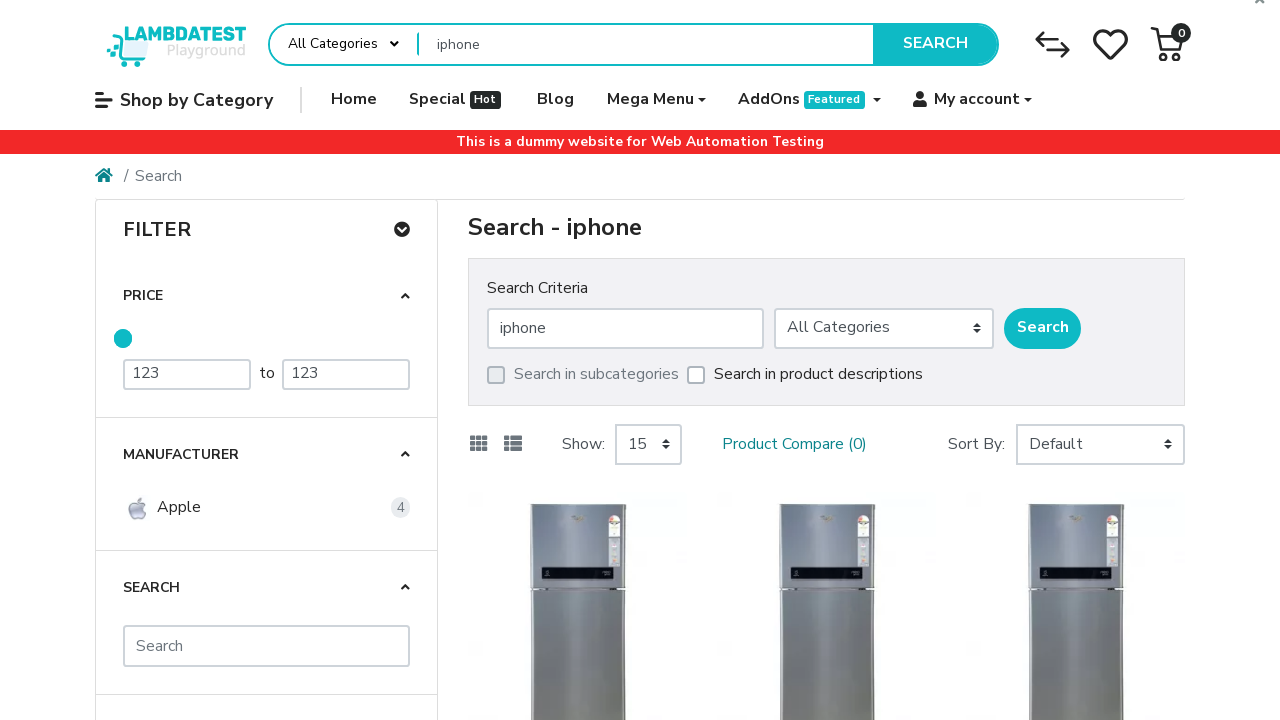

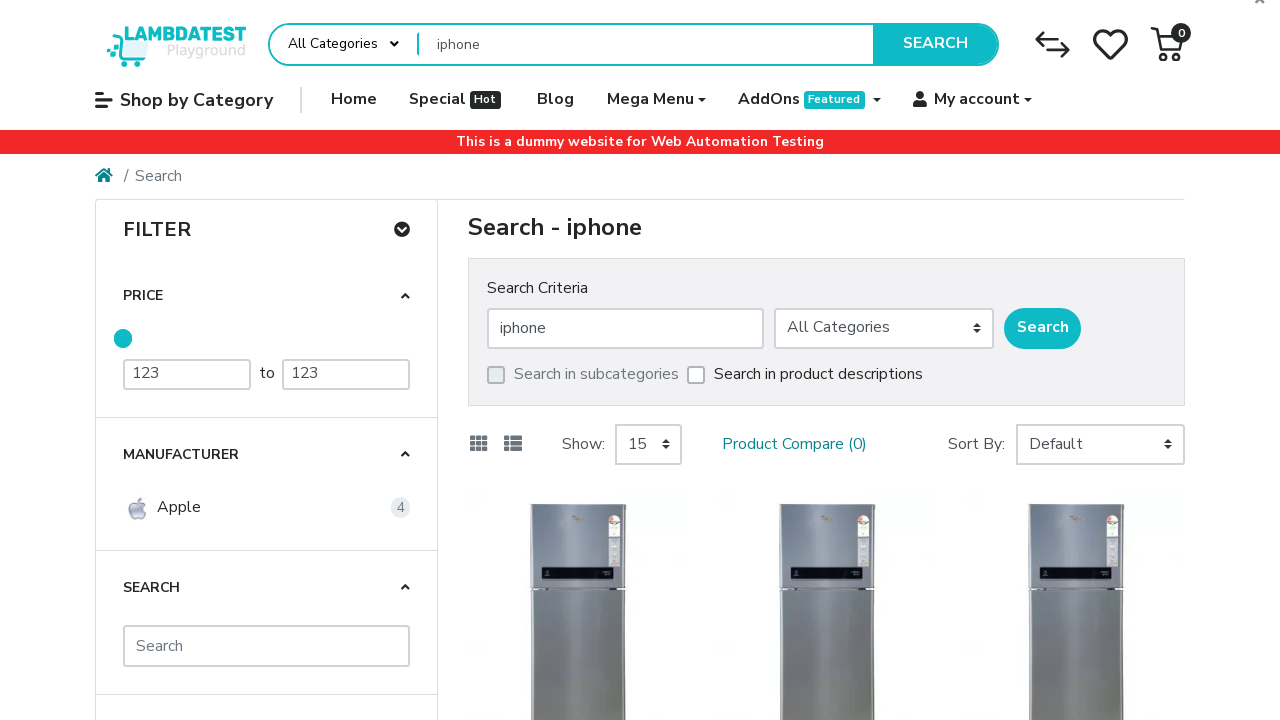